Tests jQuery UI datepicker functionality by opening the calendar, navigating to the next month, and selecting a specific date

Starting URL: https://jqueryui.com/datepicker/

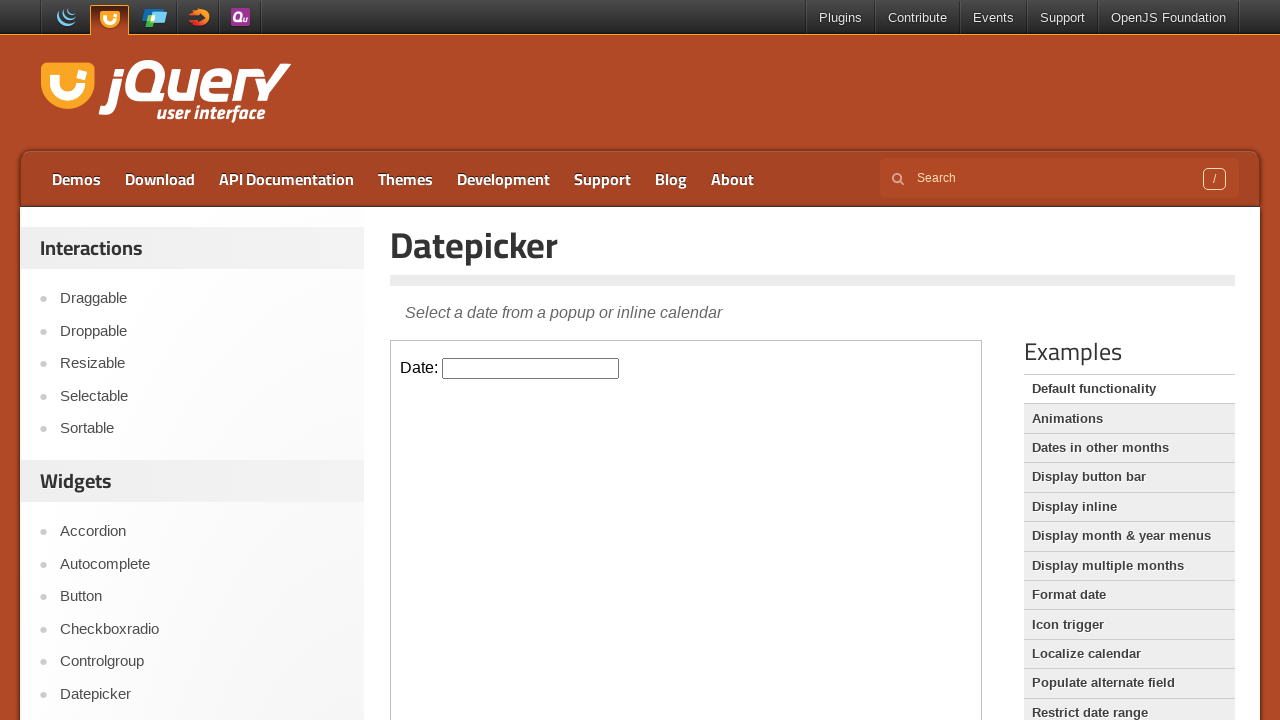

Located iframe containing the datepicker
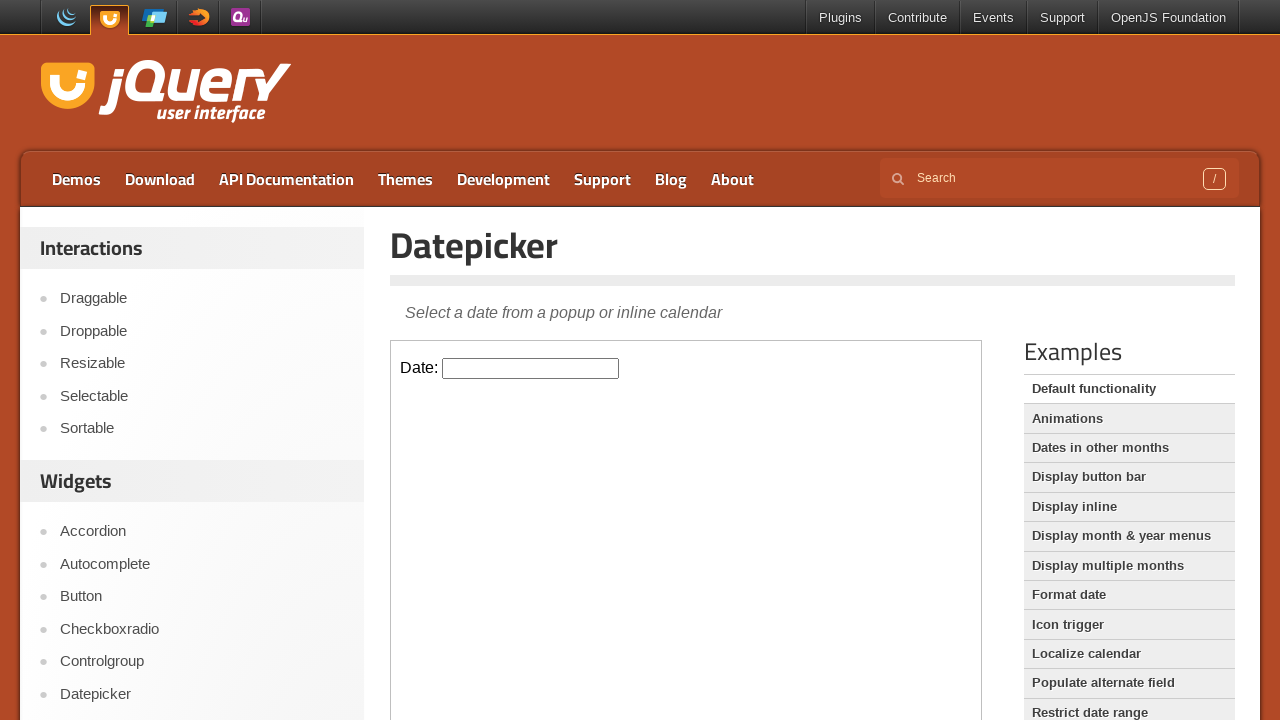

Clicked date input field to open the datepicker calendar at (531, 368) on iframe.demo-frame >> internal:control=enter-frame >> #datepicker
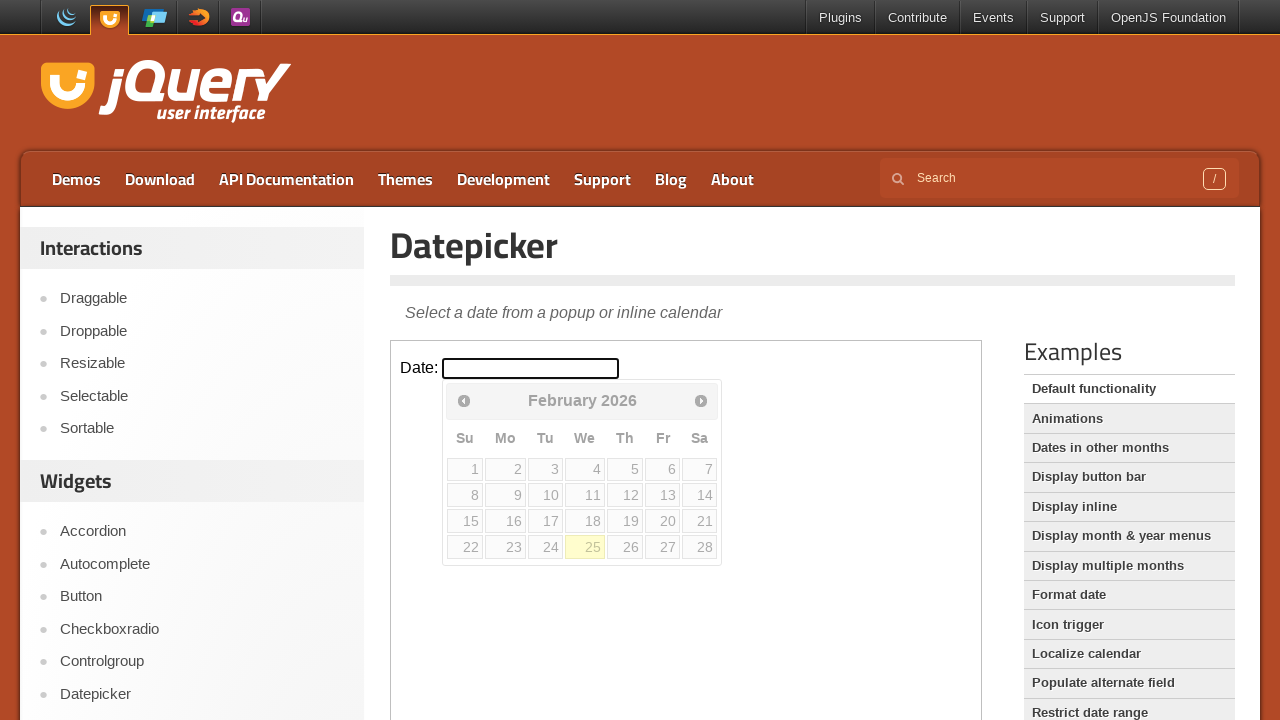

Clicked next month button to navigate to the next month at (701, 400) on iframe.demo-frame >> internal:control=enter-frame >> .ui-datepicker-next
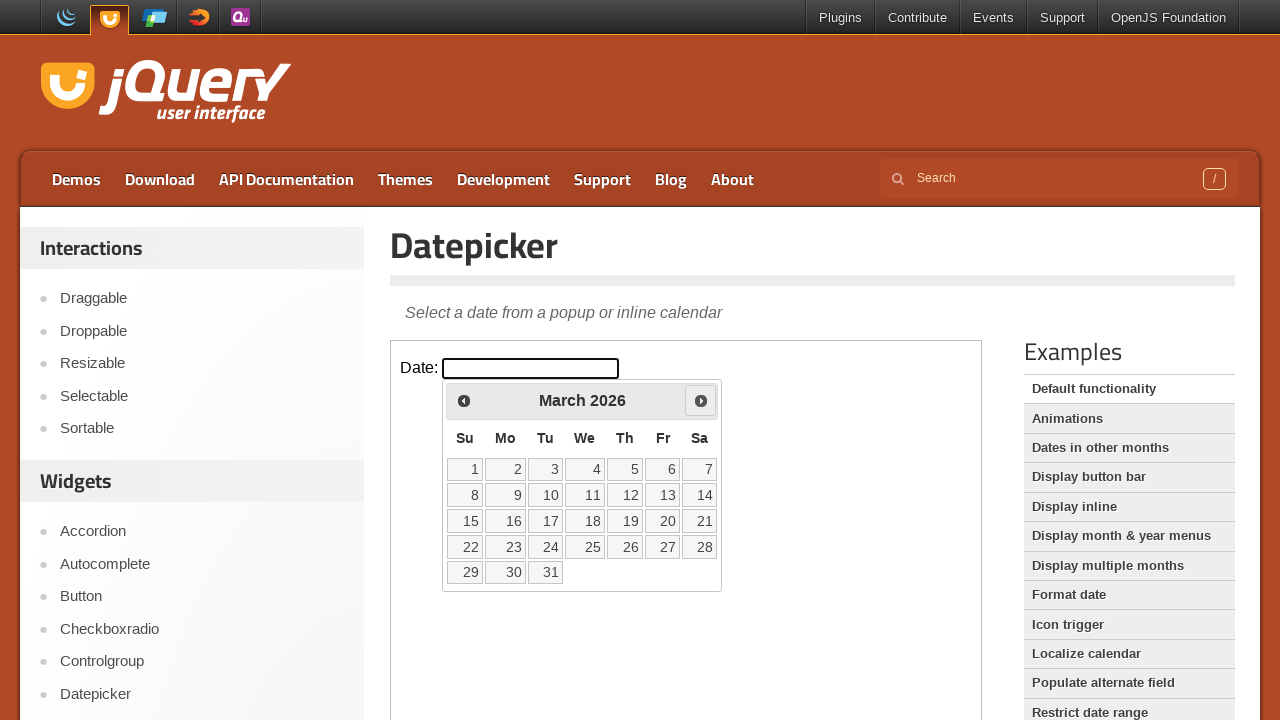

Selected date 22 from the calendar at (465, 547) on iframe.demo-frame >> internal:control=enter-frame >> a:text('22')
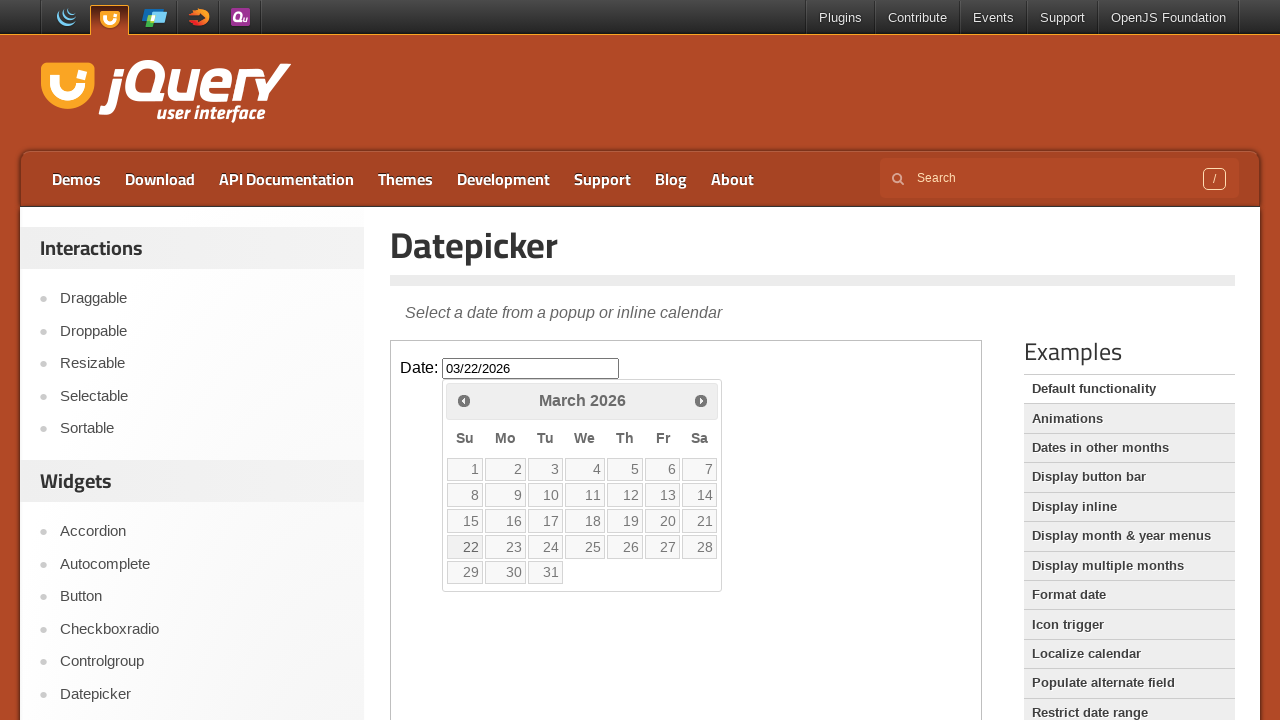

Verified selected date: 03/22/2026
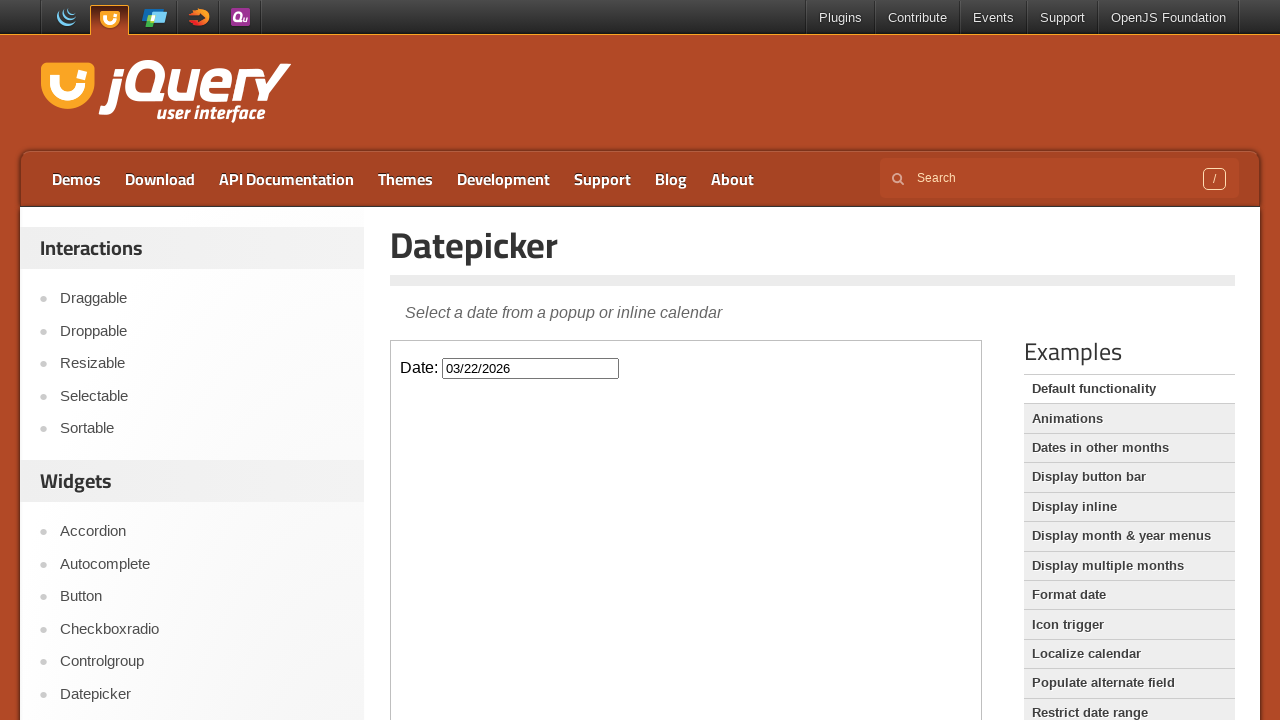

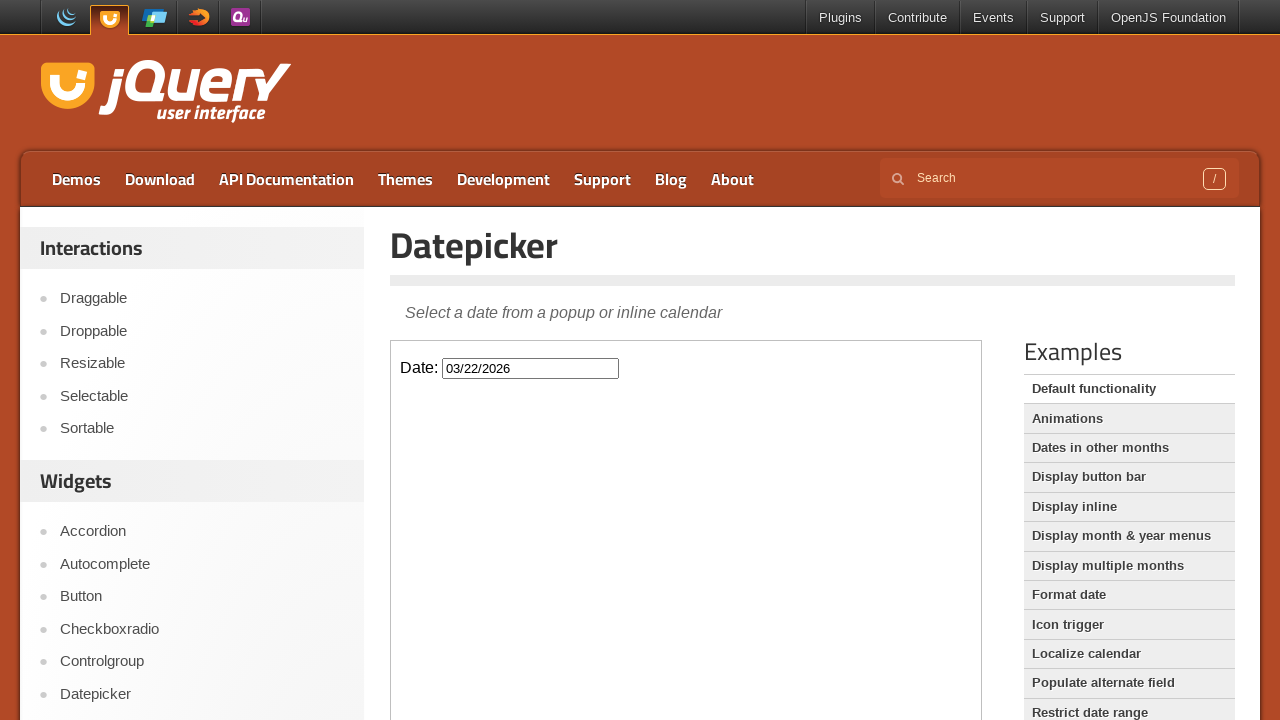